Tests file upload functionality on DemoQA by locating the file upload input element and attempting to upload a file

Starting URL: https://demoqa.com/upload-download

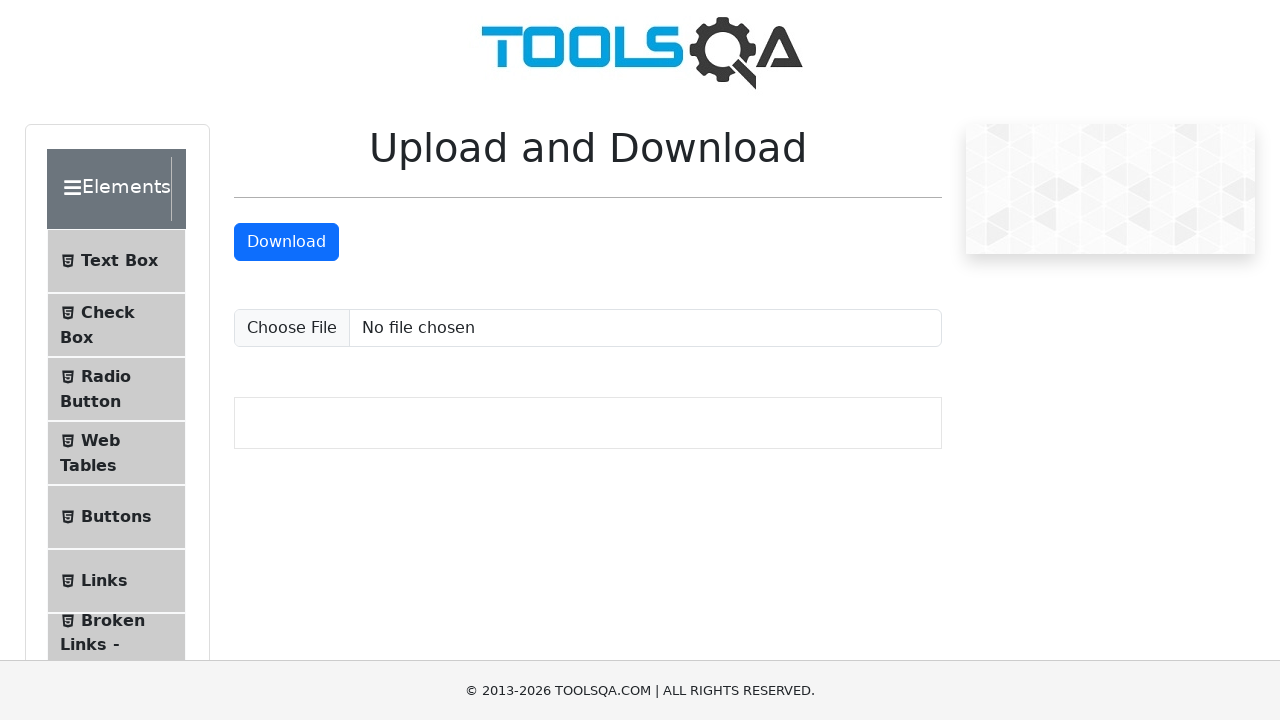

Located file upload input element
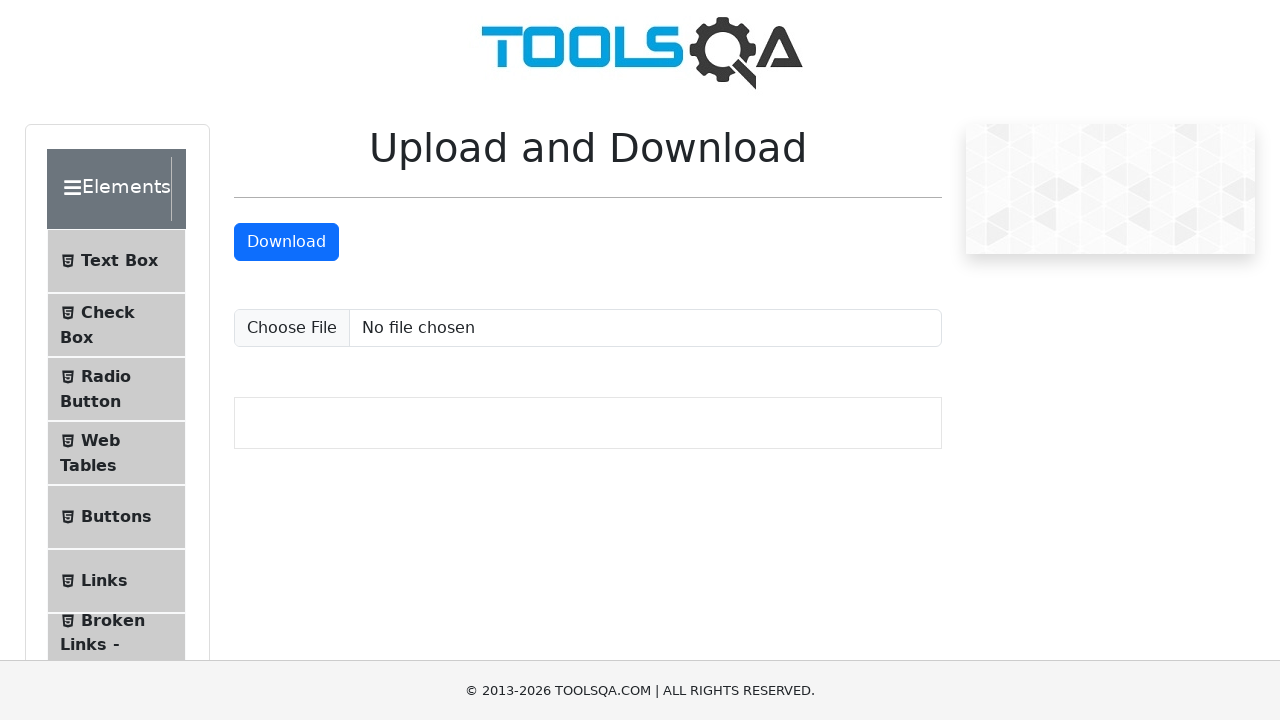

Created temporary test file for upload
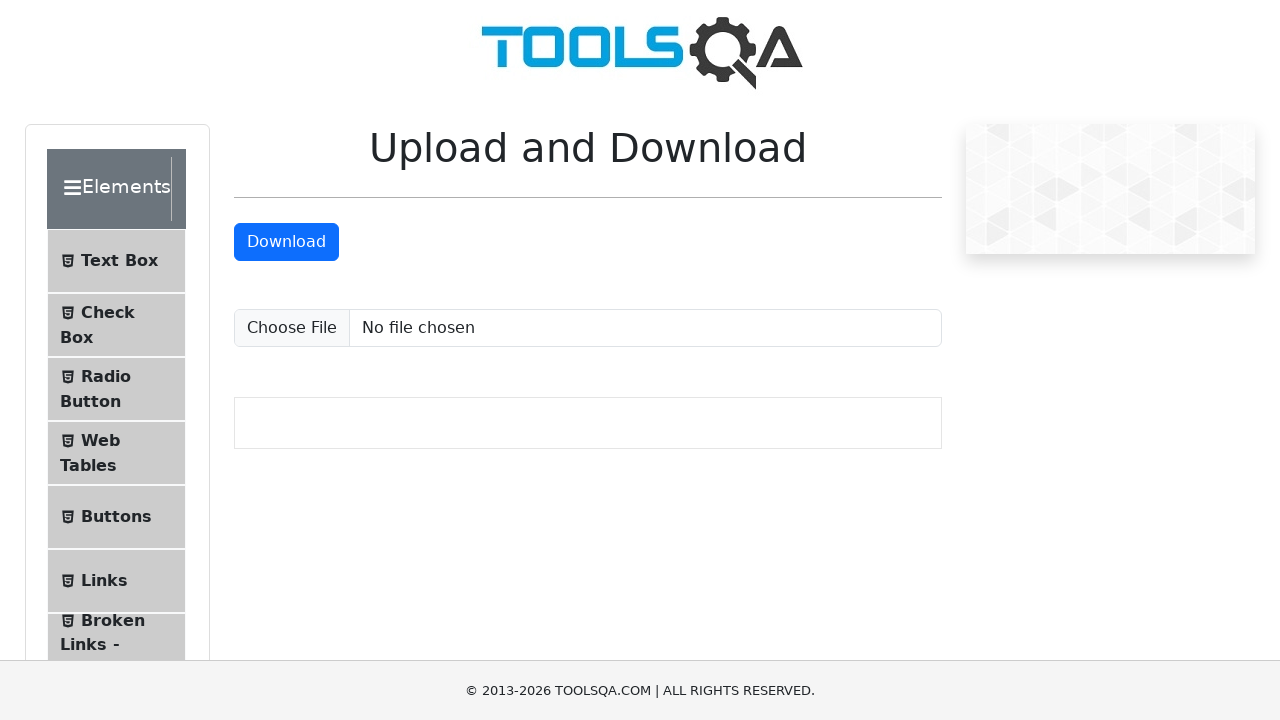

Uploaded test file to DemoQA
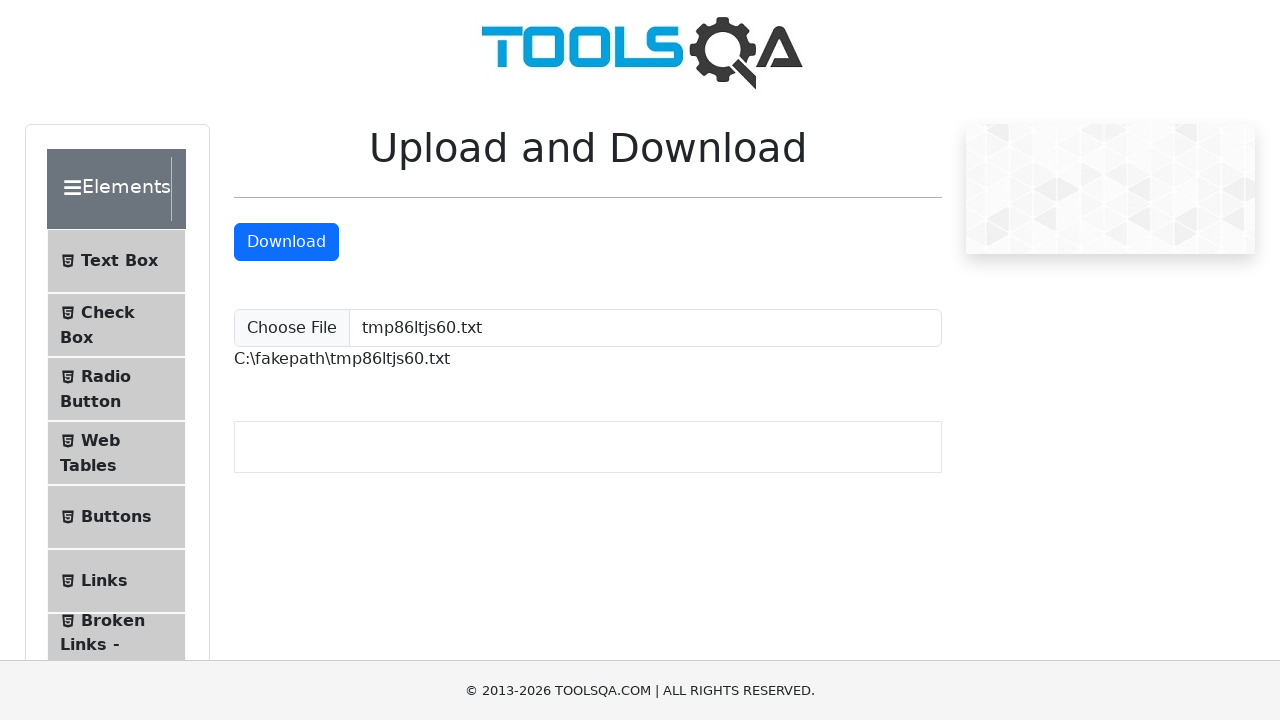

Cleaned up temporary test file
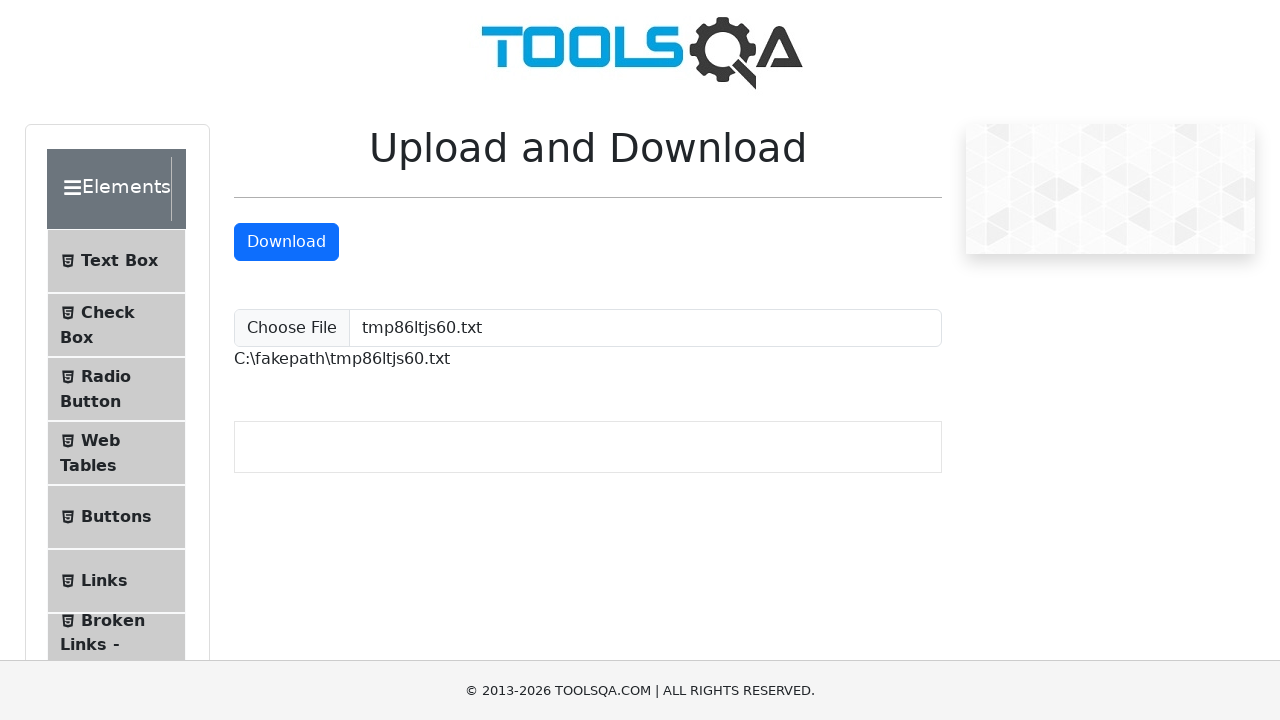

Upload confirmation appeared on page
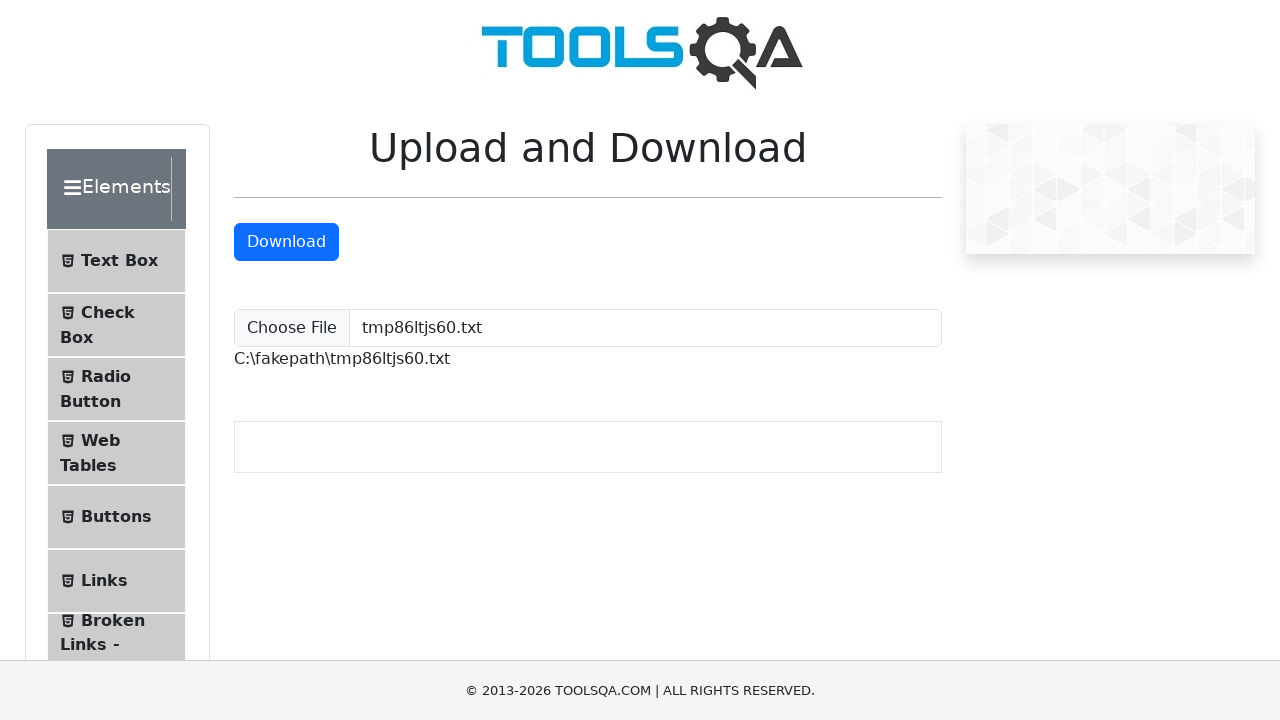

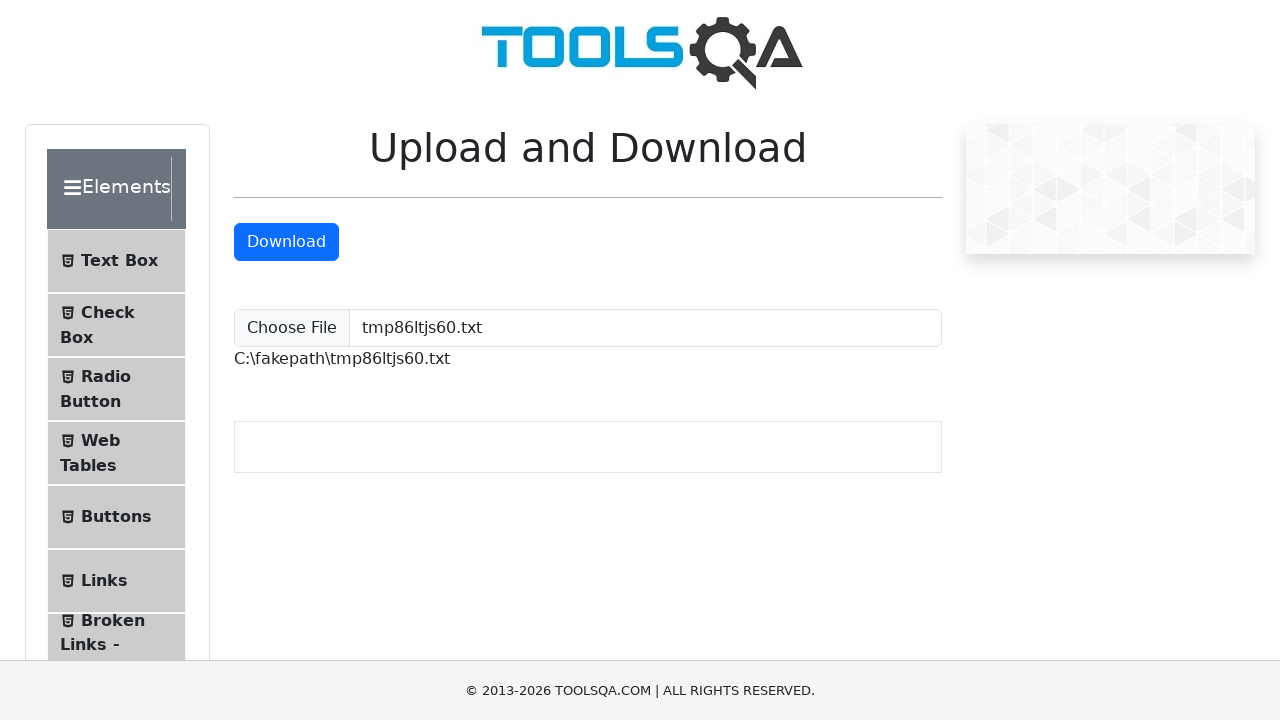